Tests sending a space key press to a specific input element and verifies the page displays the correct key was pressed

Starting URL: http://the-internet.herokuapp.com/key_presses

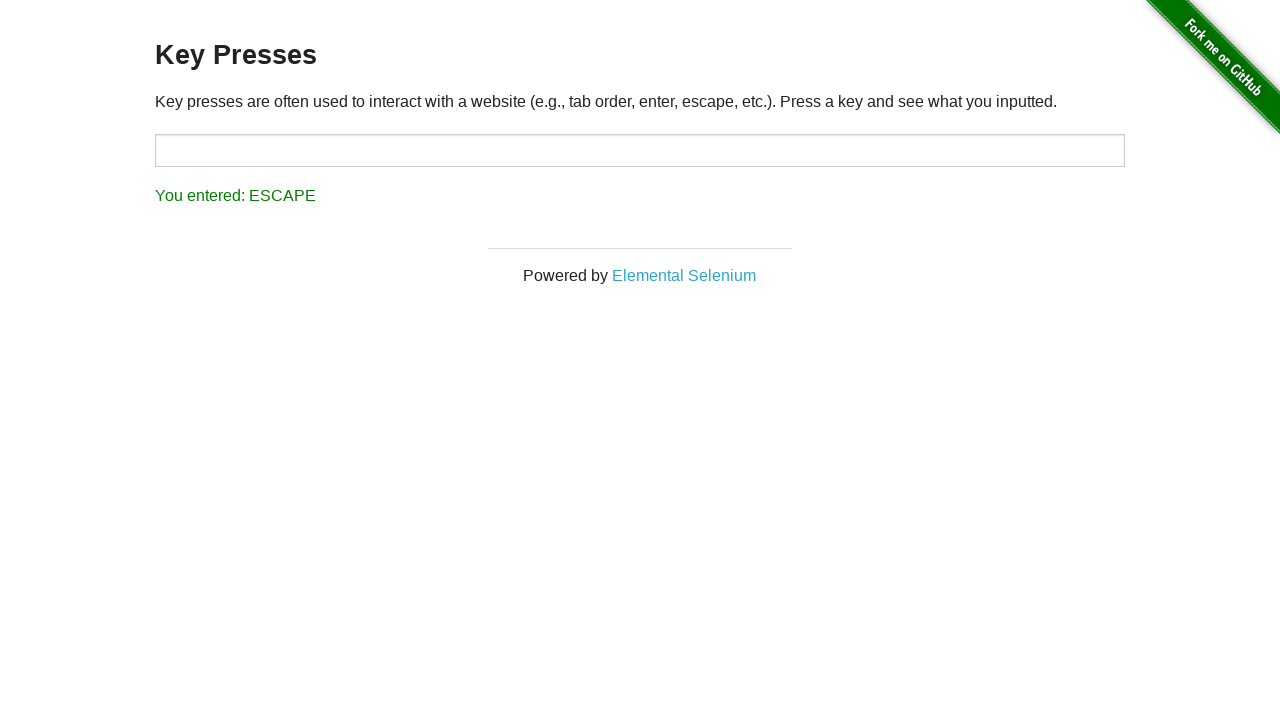

Pressed Space key on target input element on #target
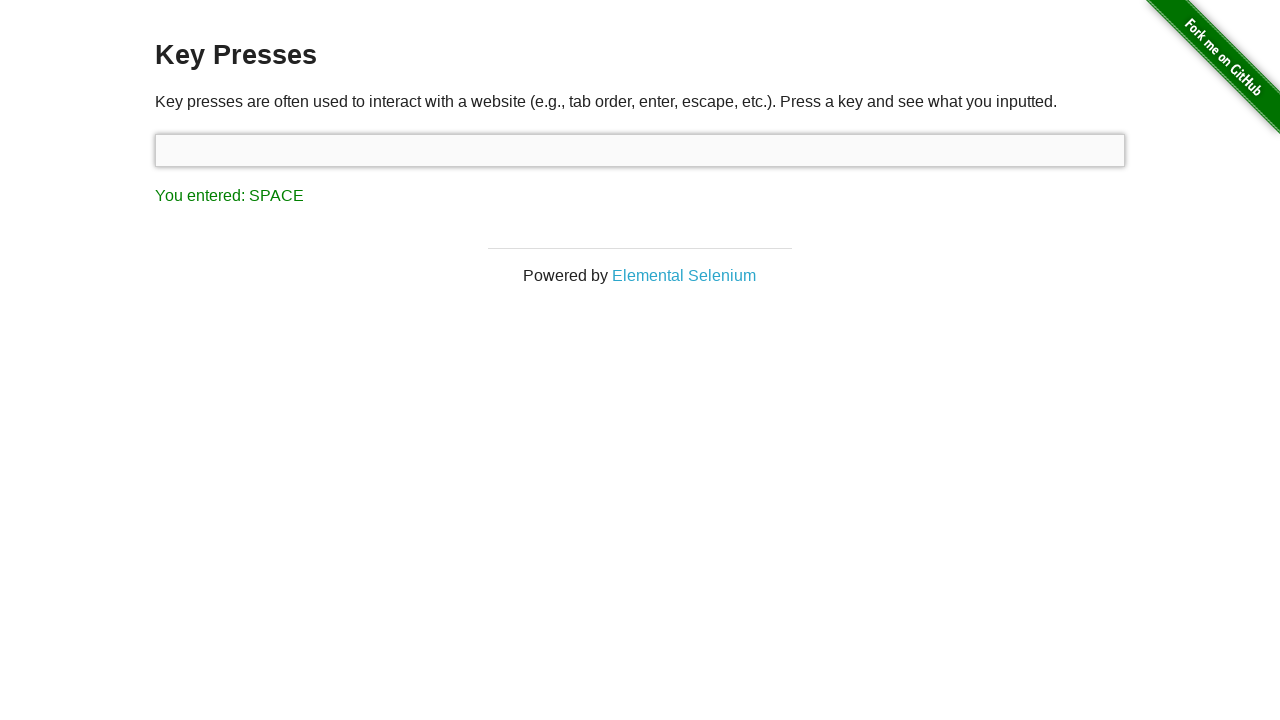

Result element loaded and displayed
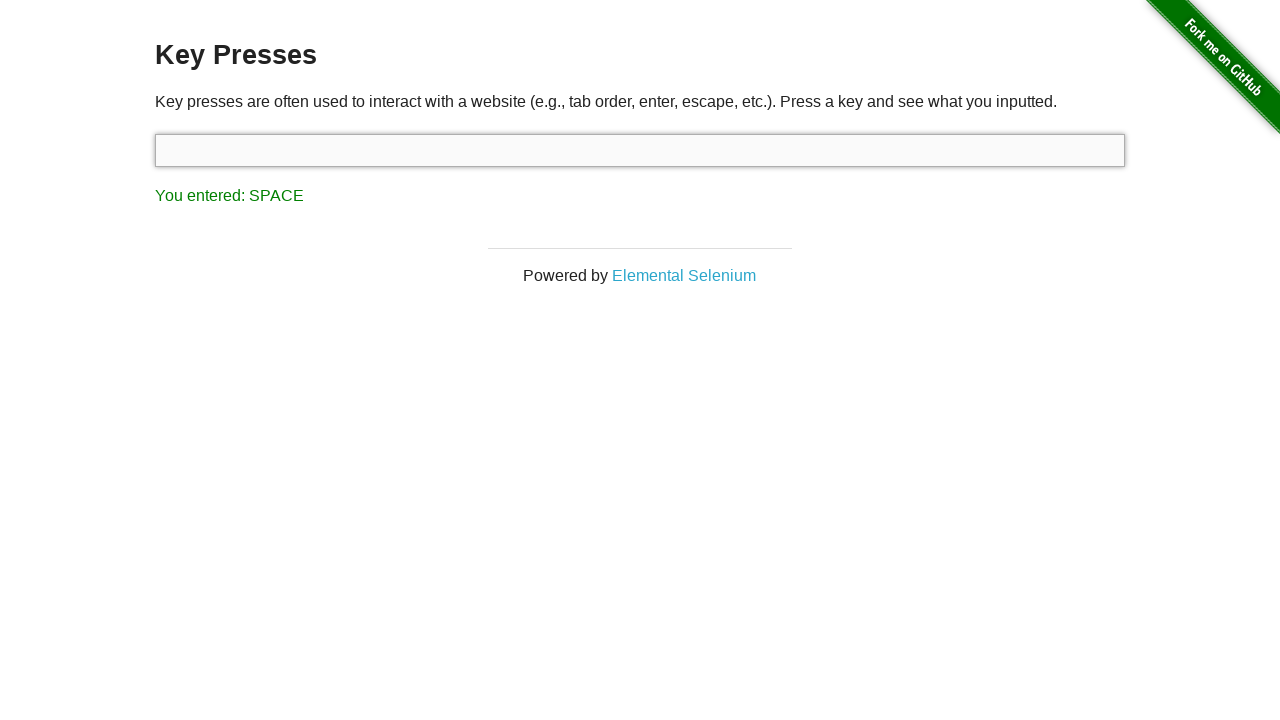

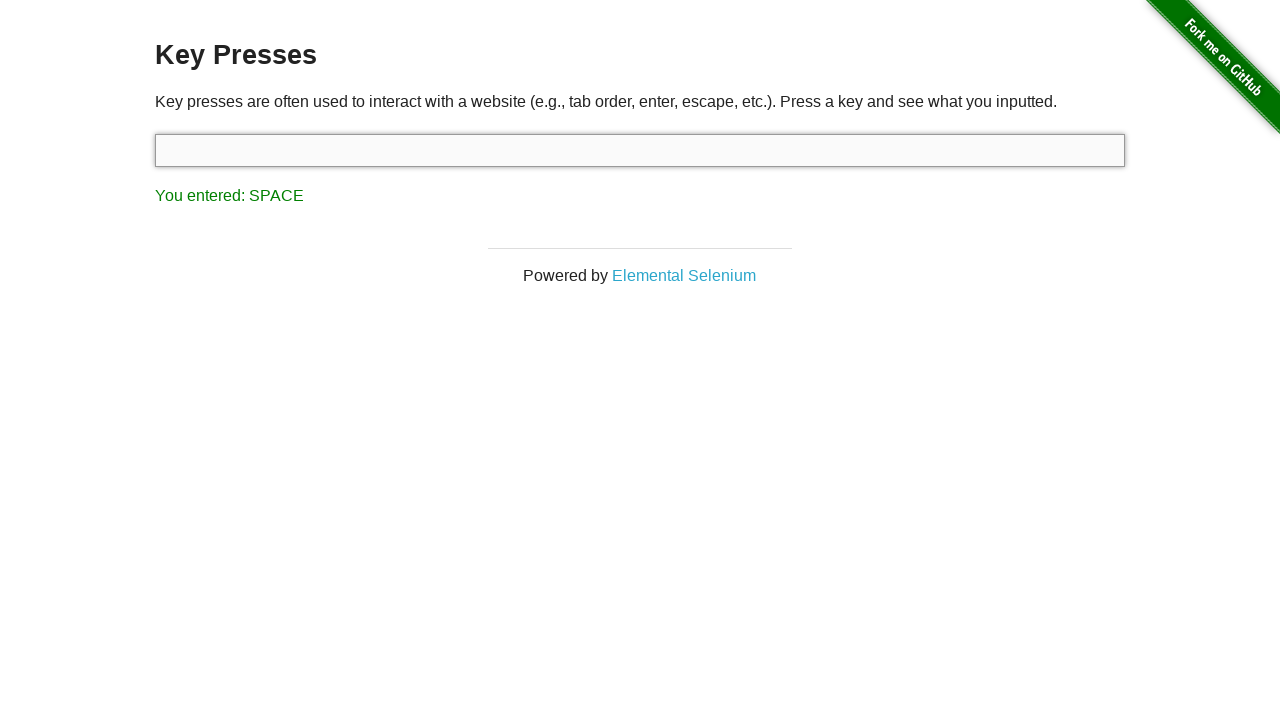